Tests dynamic controls by clicking the Dynamic Controls link, clicking swap checkbox button, and waiting for the button element to become clickable.

Starting URL: https://the-internet.herokuapp.com/

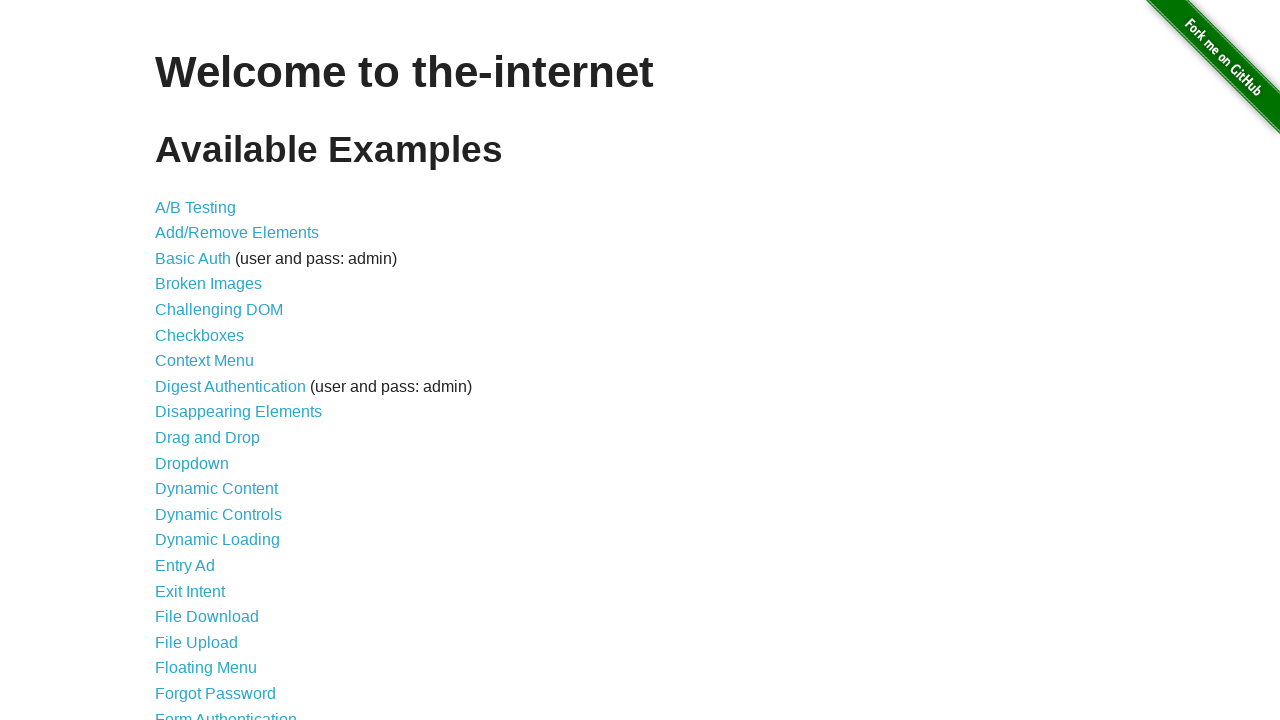

Clicked Dynamic Controls link at (218, 514) on a[href='/dynamic_controls']
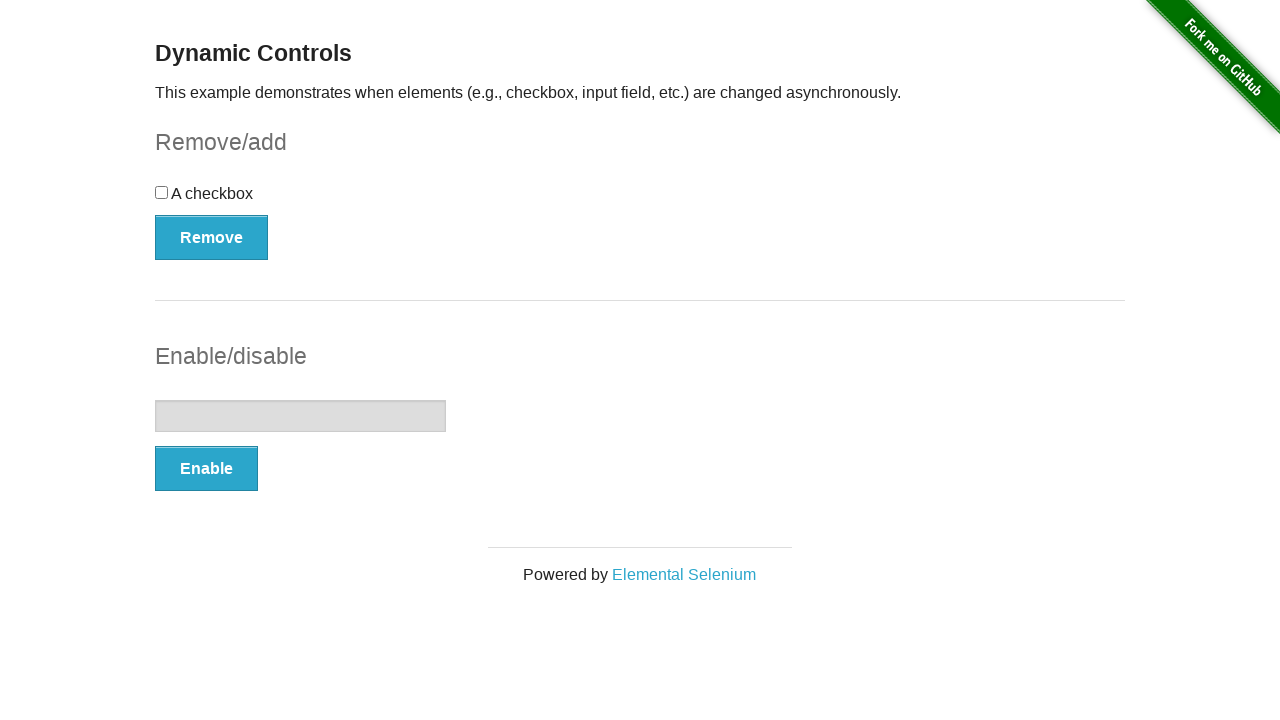

Clicked swap checkbox button at (212, 237) on [onclick='swapCheckbox()']
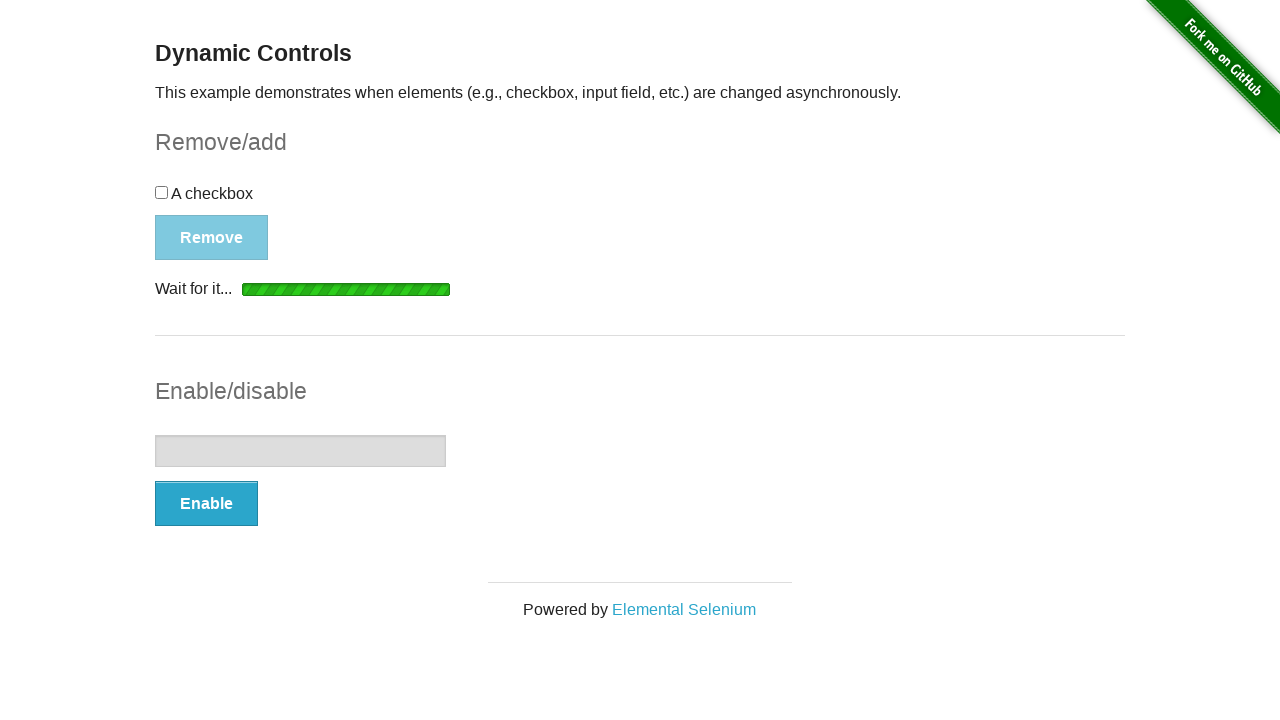

Waited for swap checkbox button to become clickable and visible
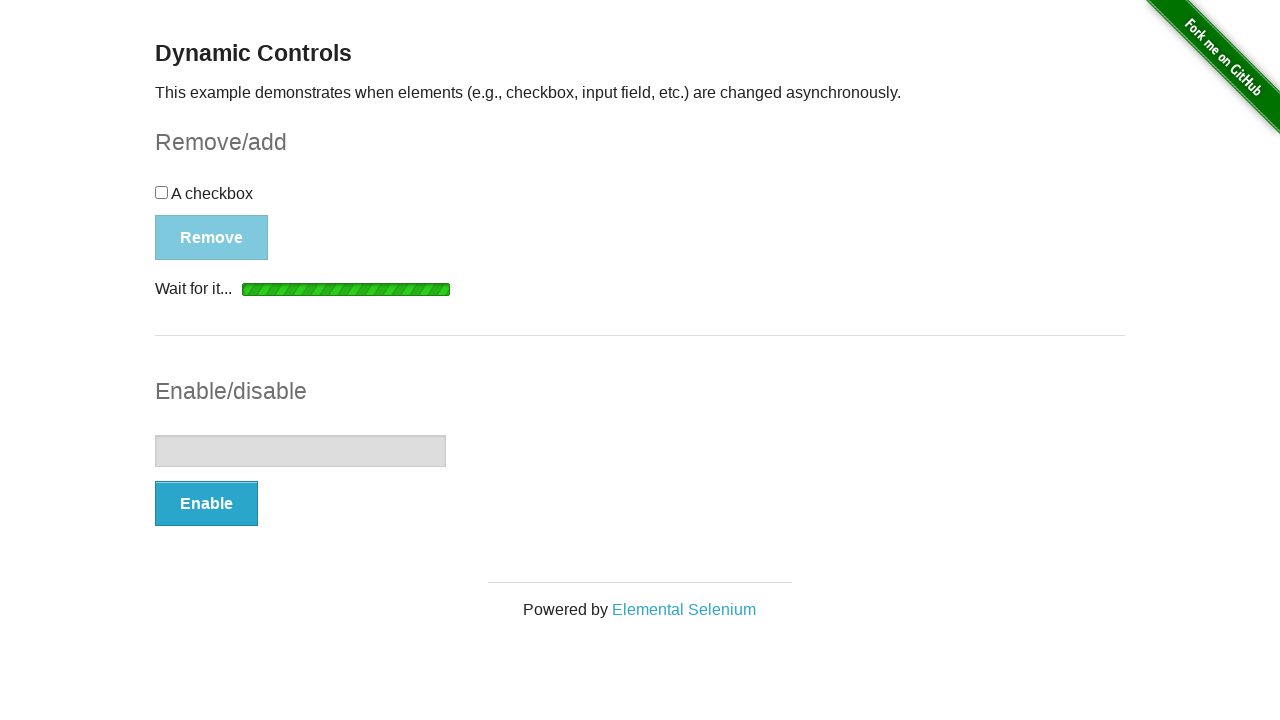

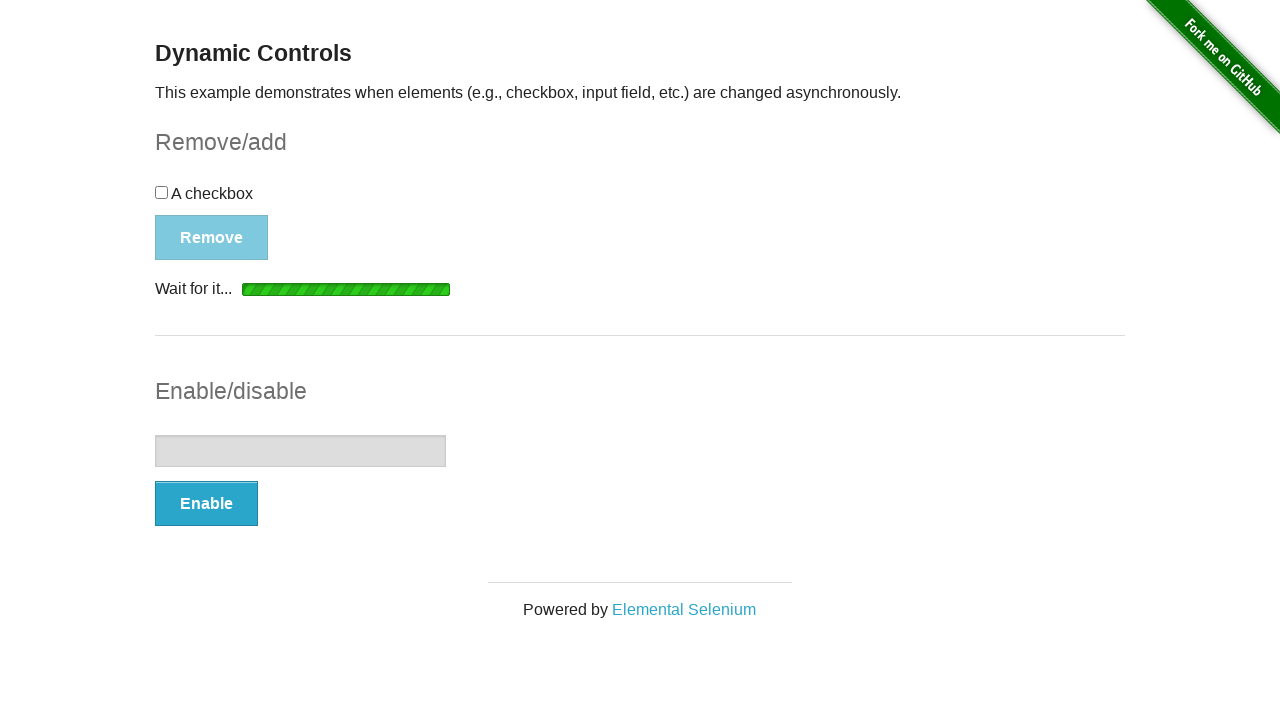